Tests dropdown selection by index, selecting the first option

Starting URL: https://the-internet.herokuapp.com/dropdown

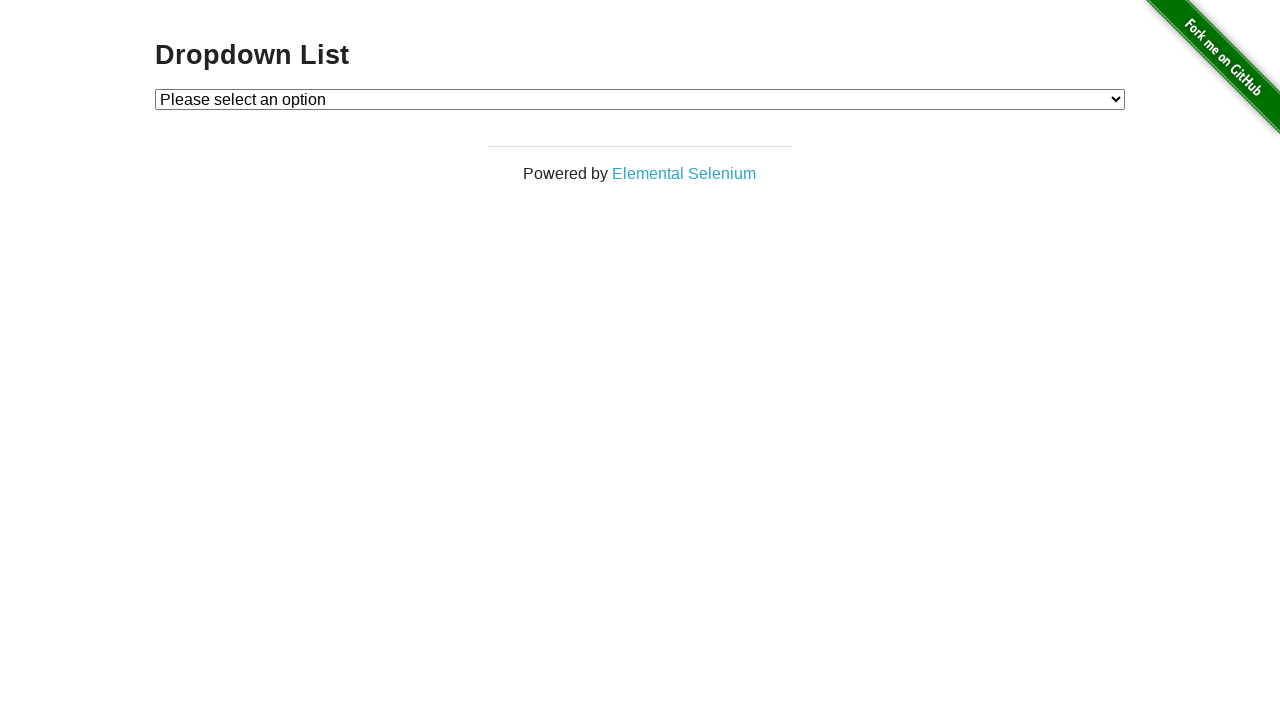

Selected first option in dropdown by index on #dropdown
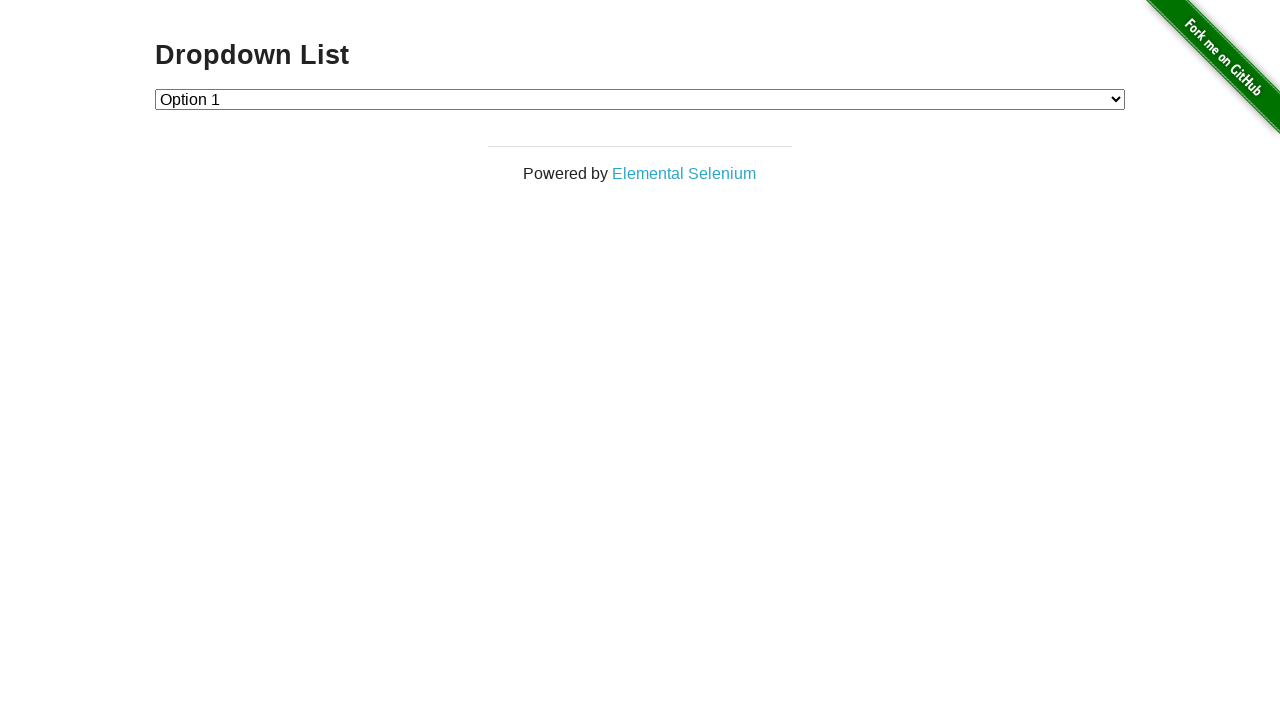

Verified dropdown value equals '1'
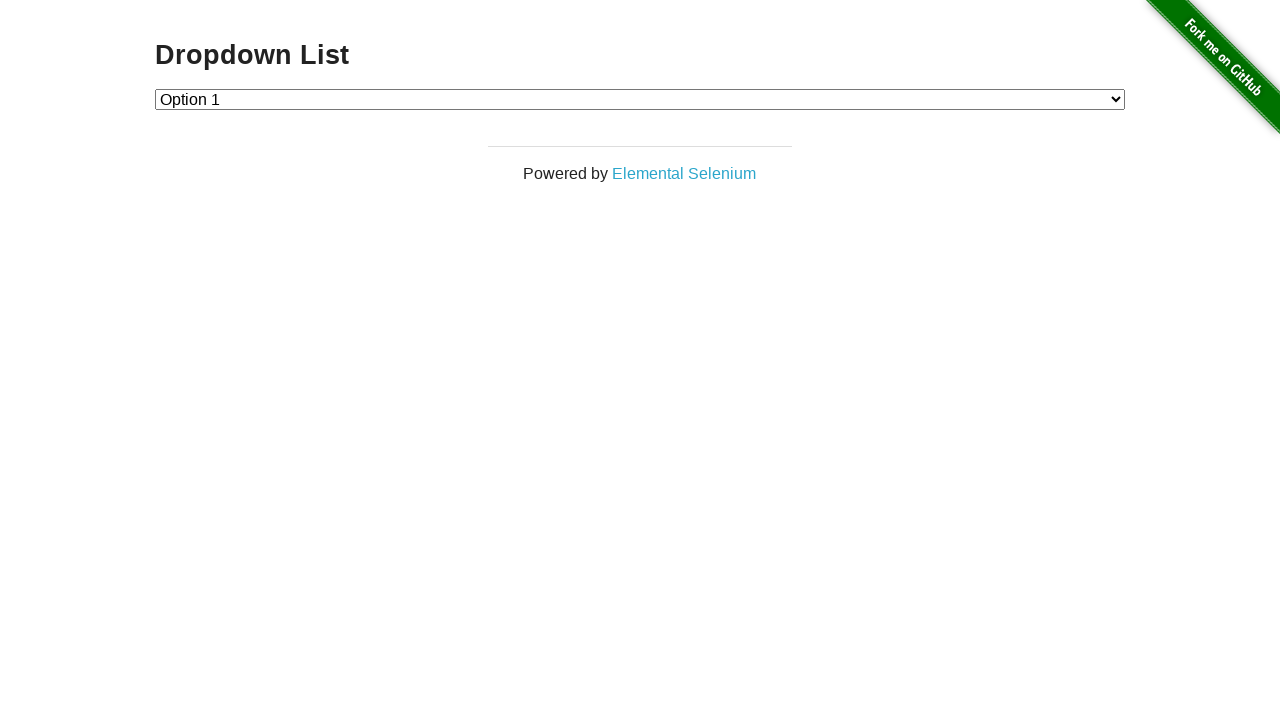

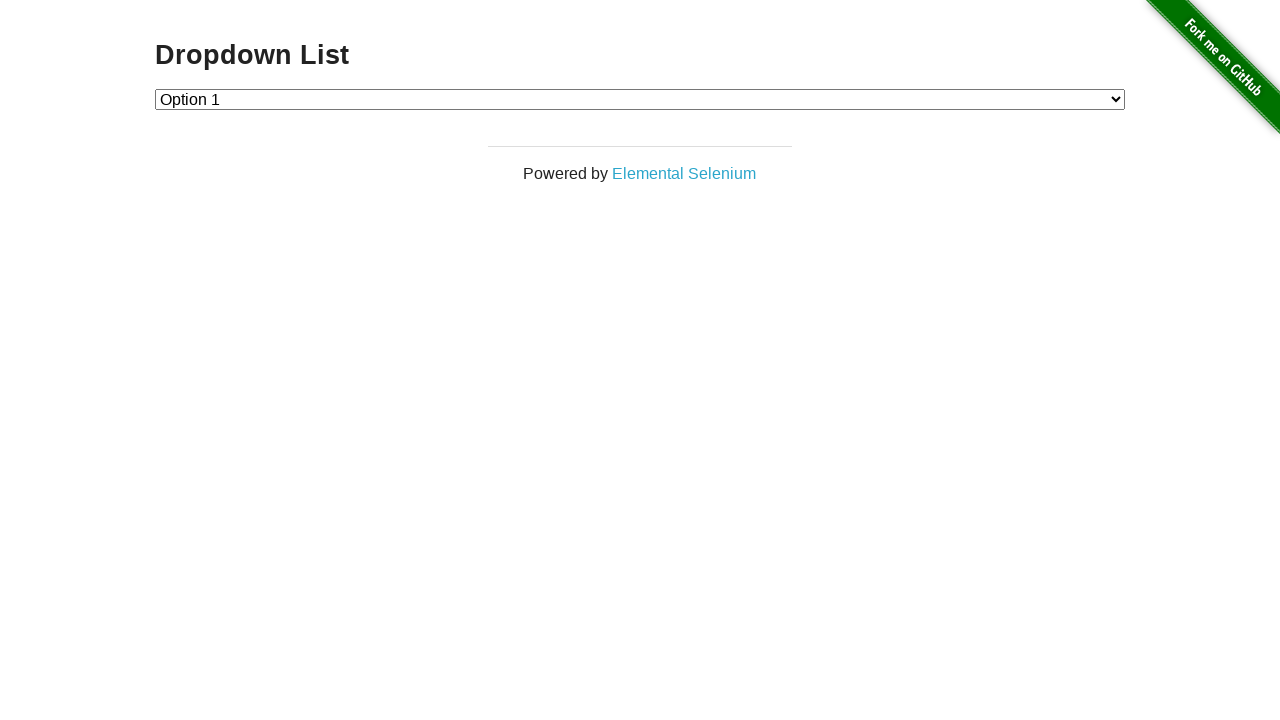